Tests window handling by opening a new window, switching between parent and child windows, and verifying content in each window

Starting URL: https://the-internet.herokuapp.com/windows

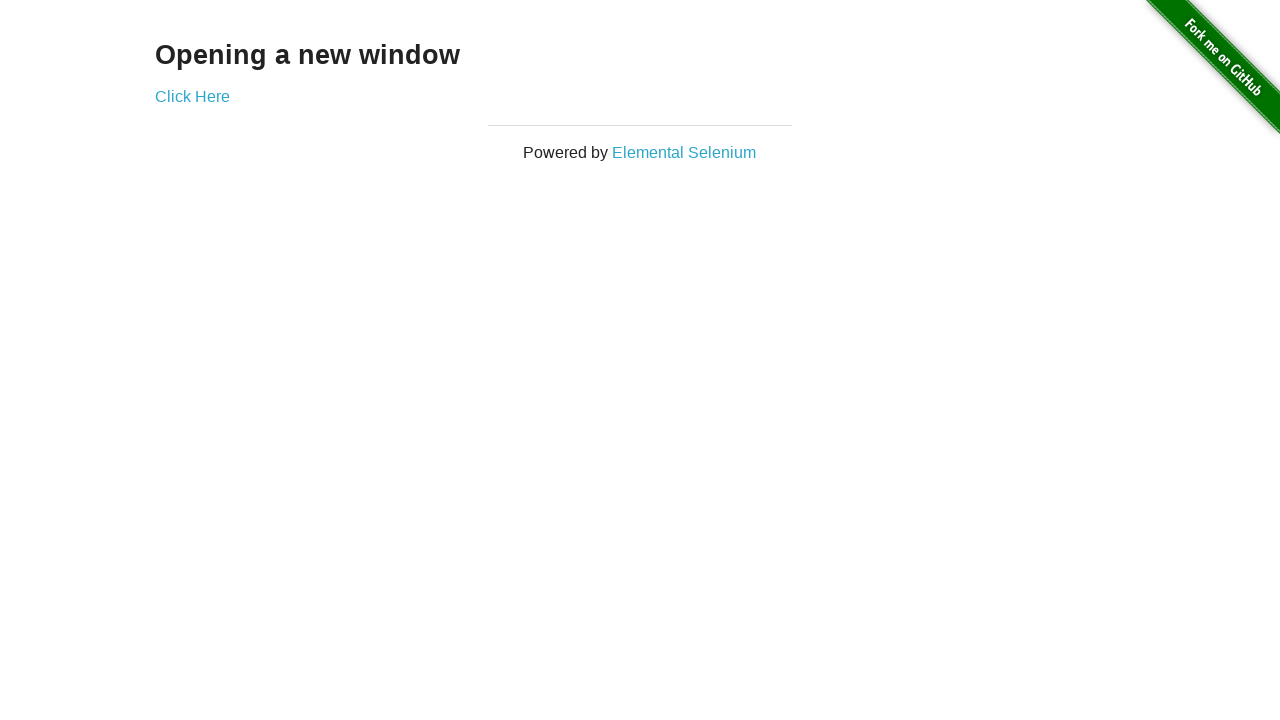

Clicked 'Click Here' link to open new window at (192, 96) on a:has-text('Click Here')
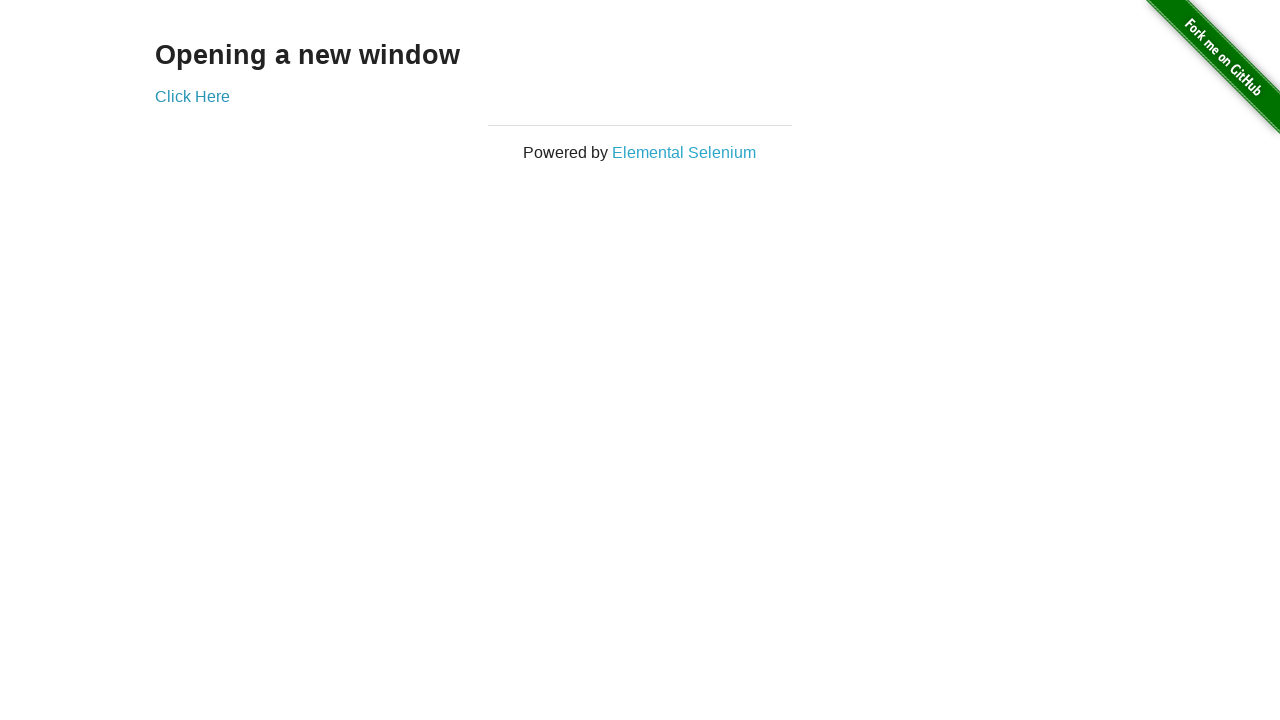

Verified 'New Window' heading is present in child window
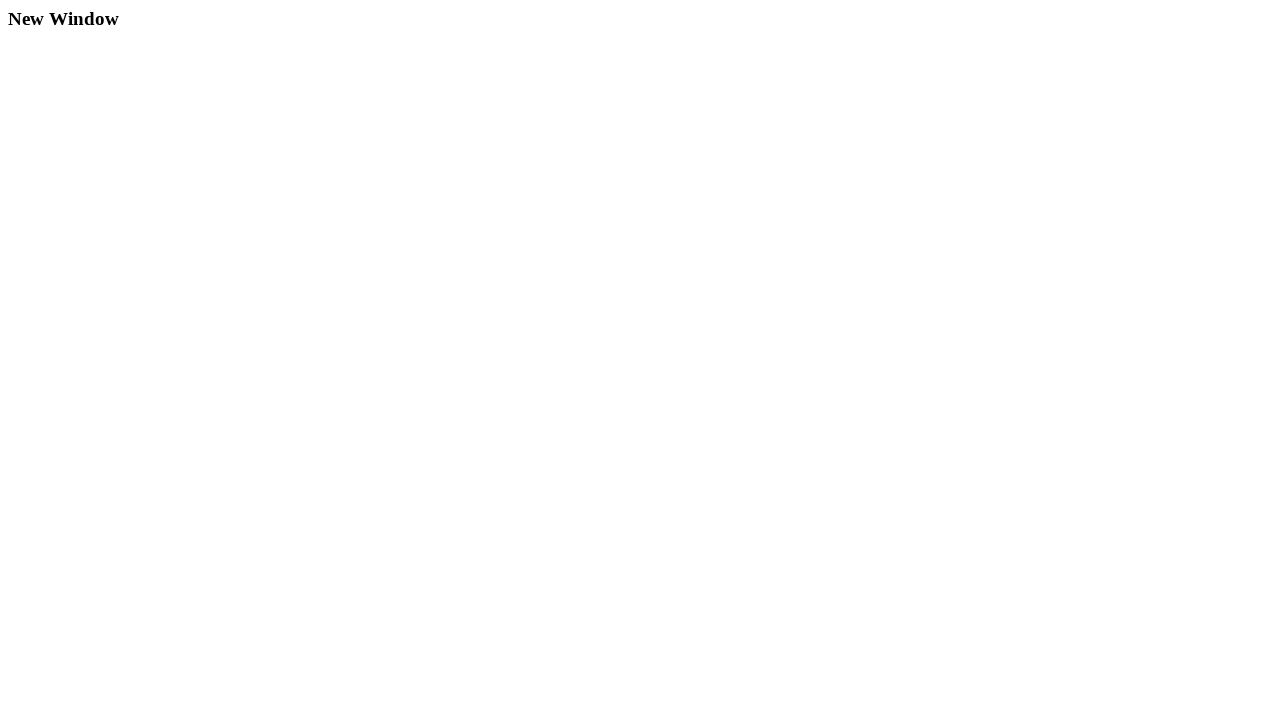

Verified 'Opening a new window' heading is present in parent window
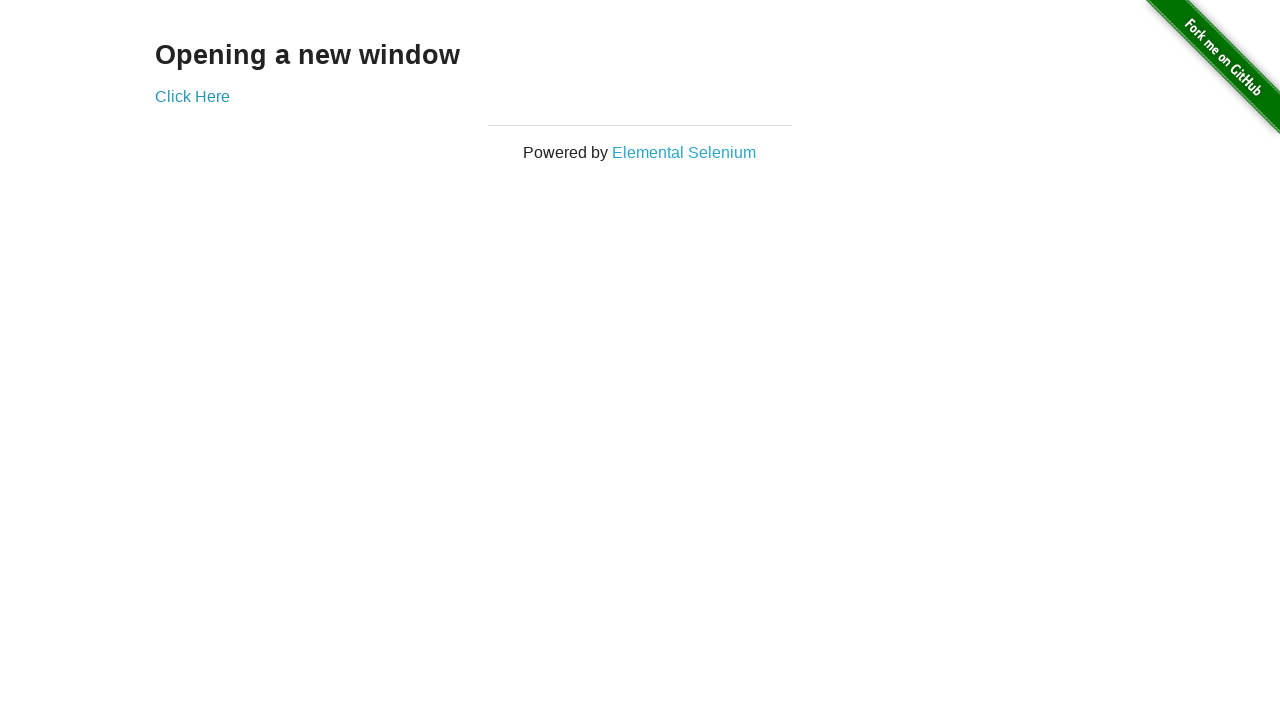

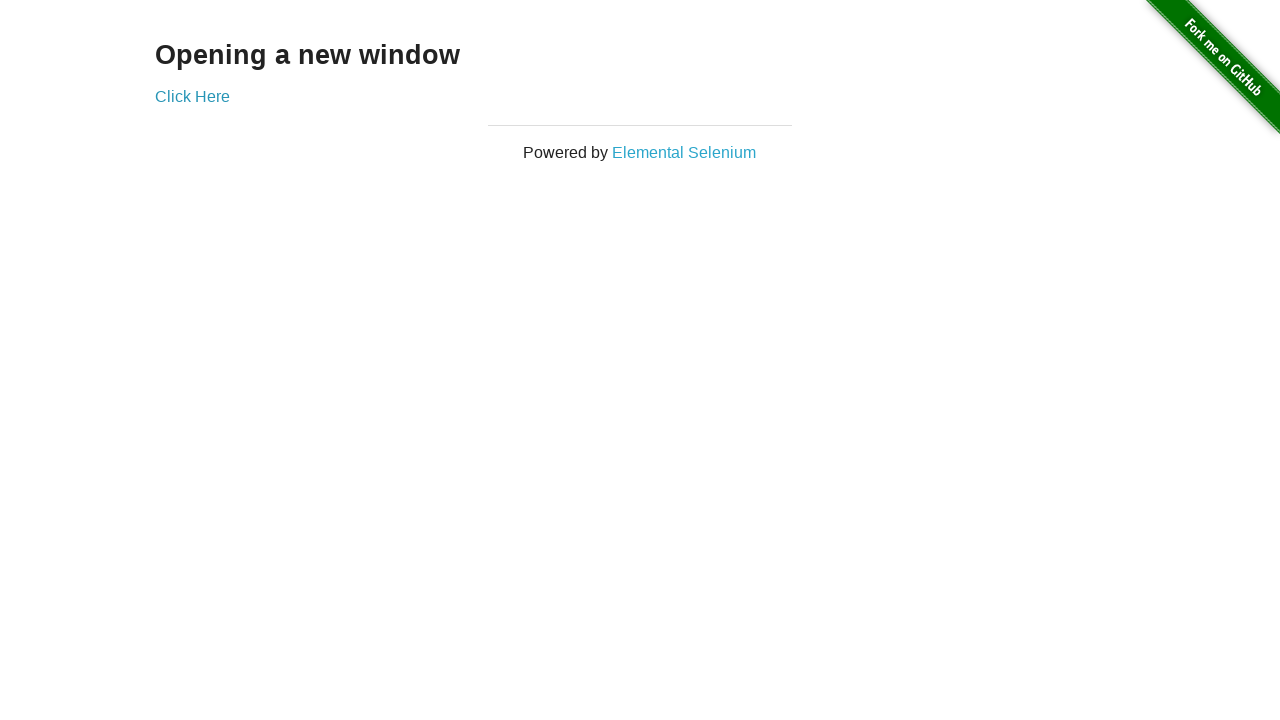